Tests clearing the complete state of all items by checking and then unchecking the toggle-all checkbox.

Starting URL: https://demo.playwright.dev/todomvc

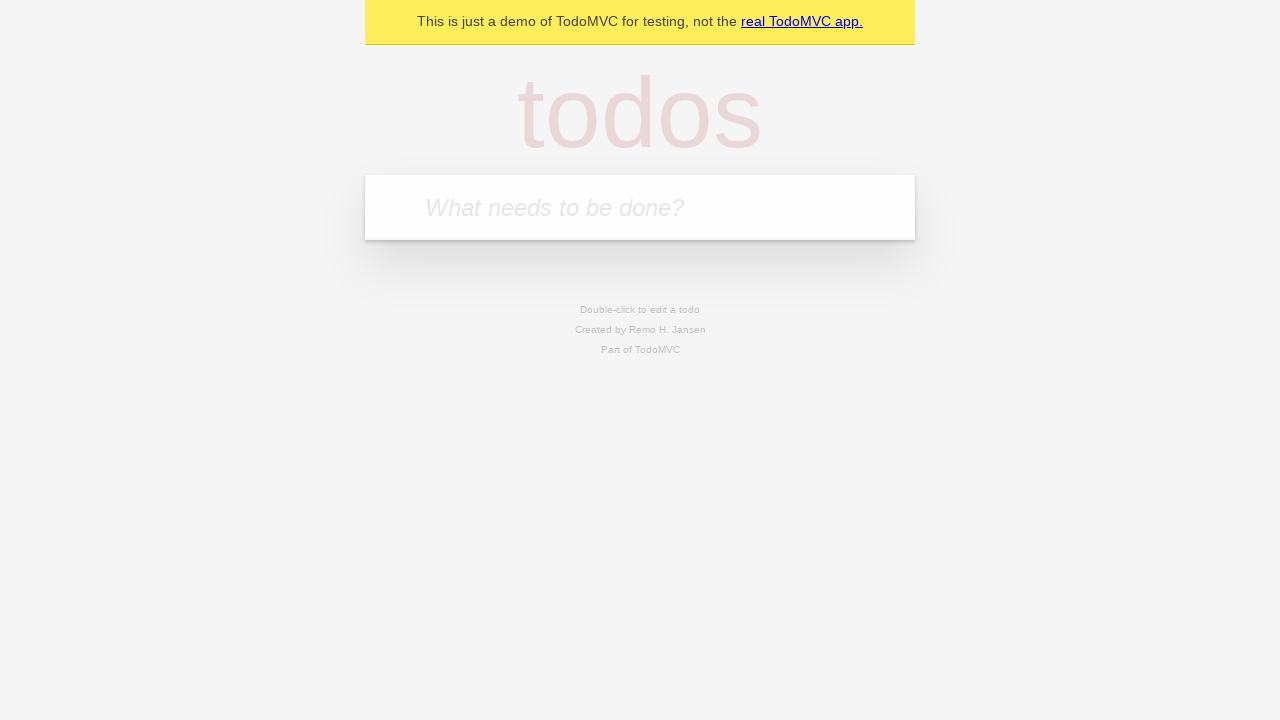

Filled new todo field with 'buy some cheese' on .new-todo
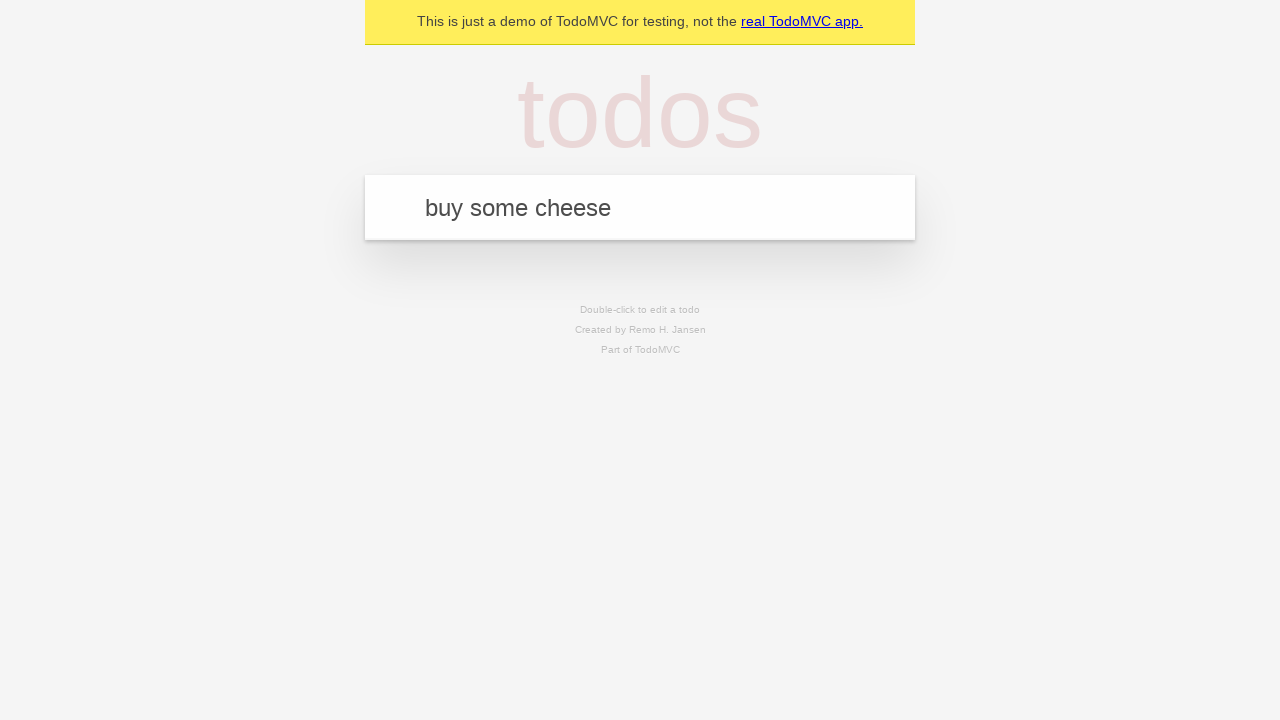

Pressed Enter to add first todo on .new-todo
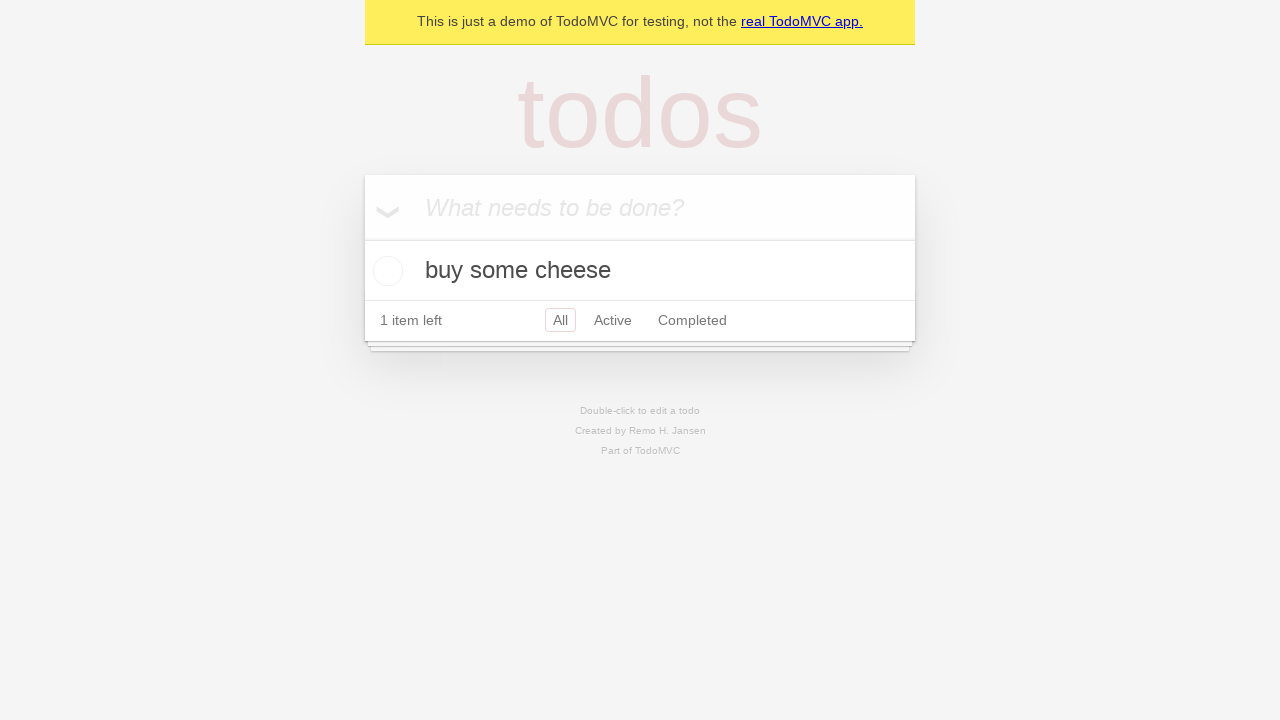

Filled new todo field with 'feed the cat' on .new-todo
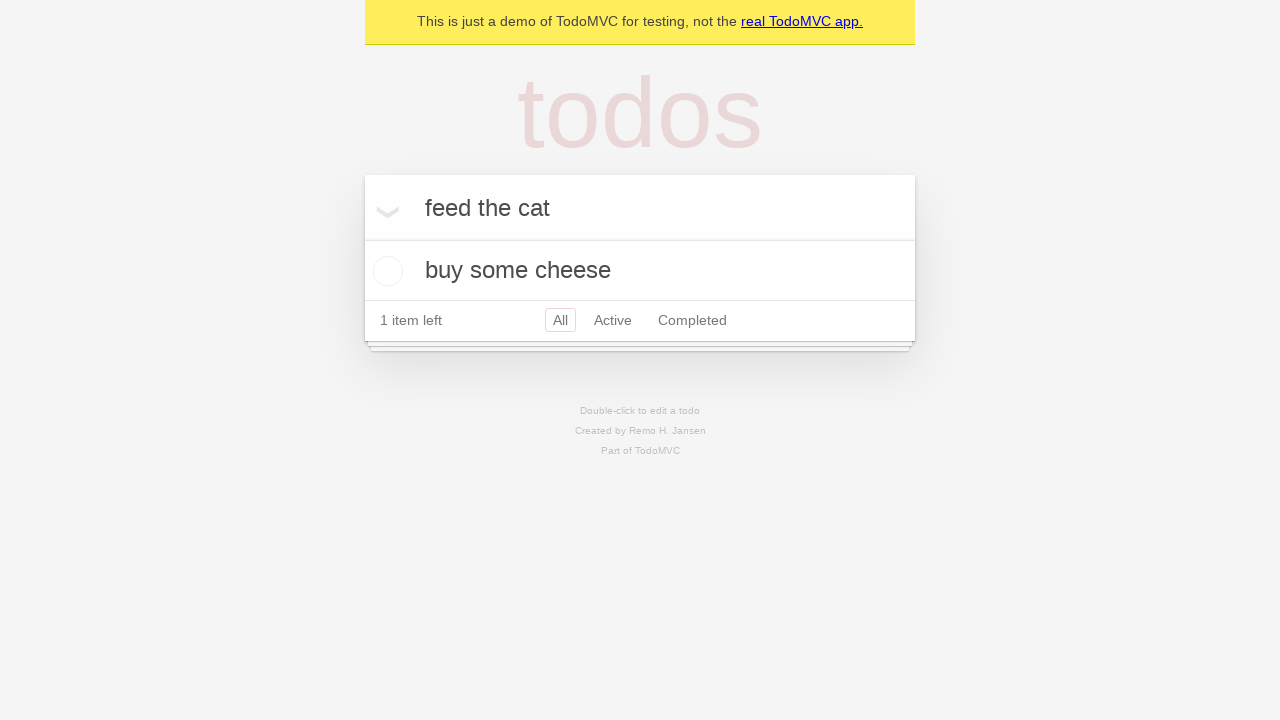

Pressed Enter to add second todo on .new-todo
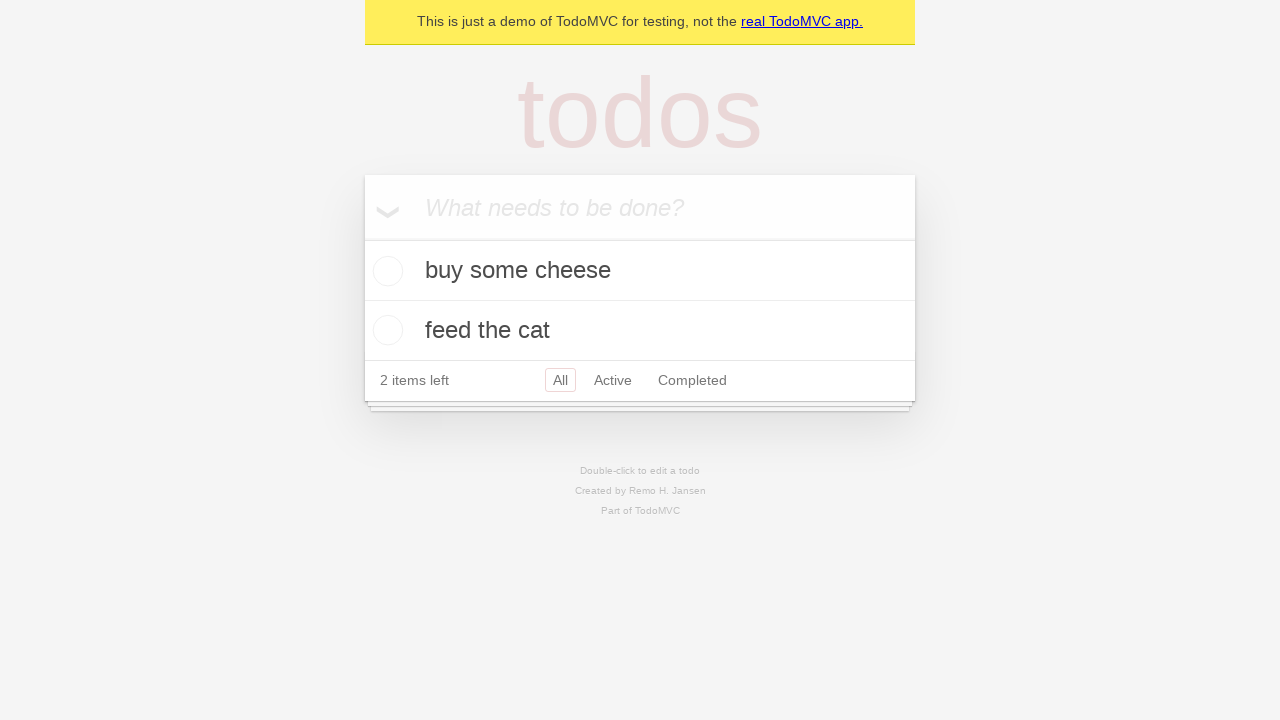

Filled new todo field with 'book a doctors appointment' on .new-todo
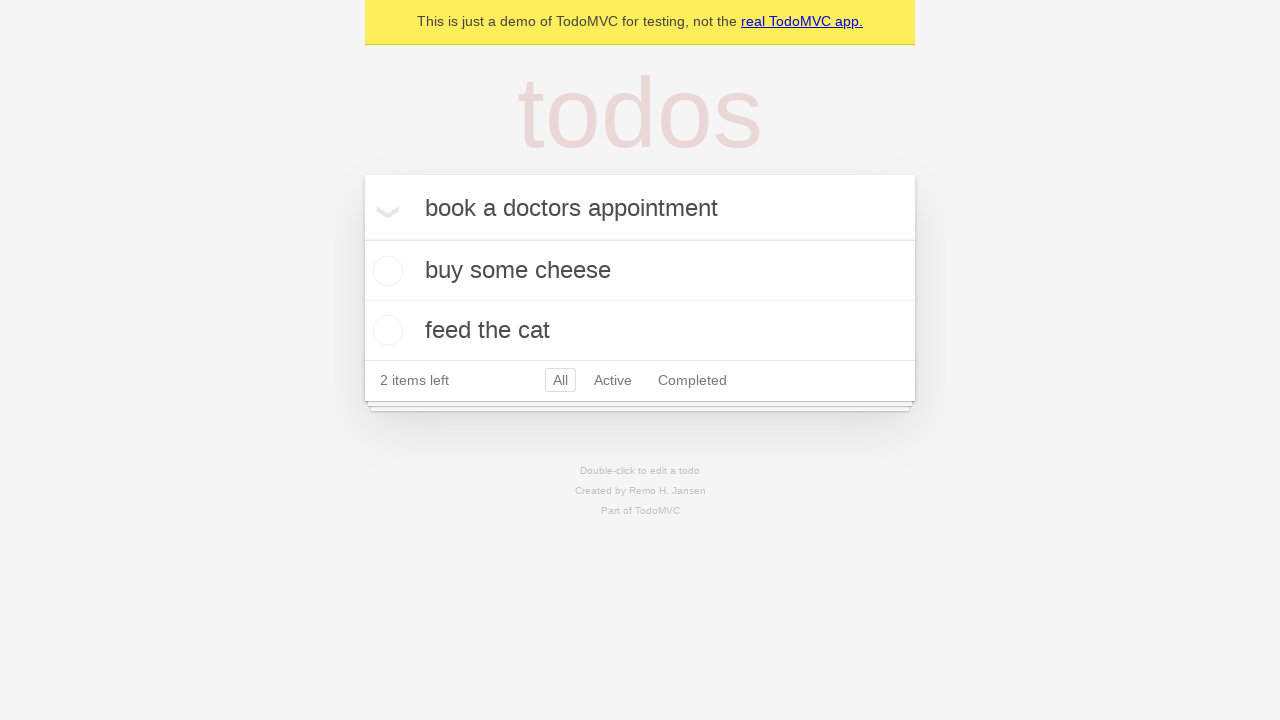

Pressed Enter to add third todo on .new-todo
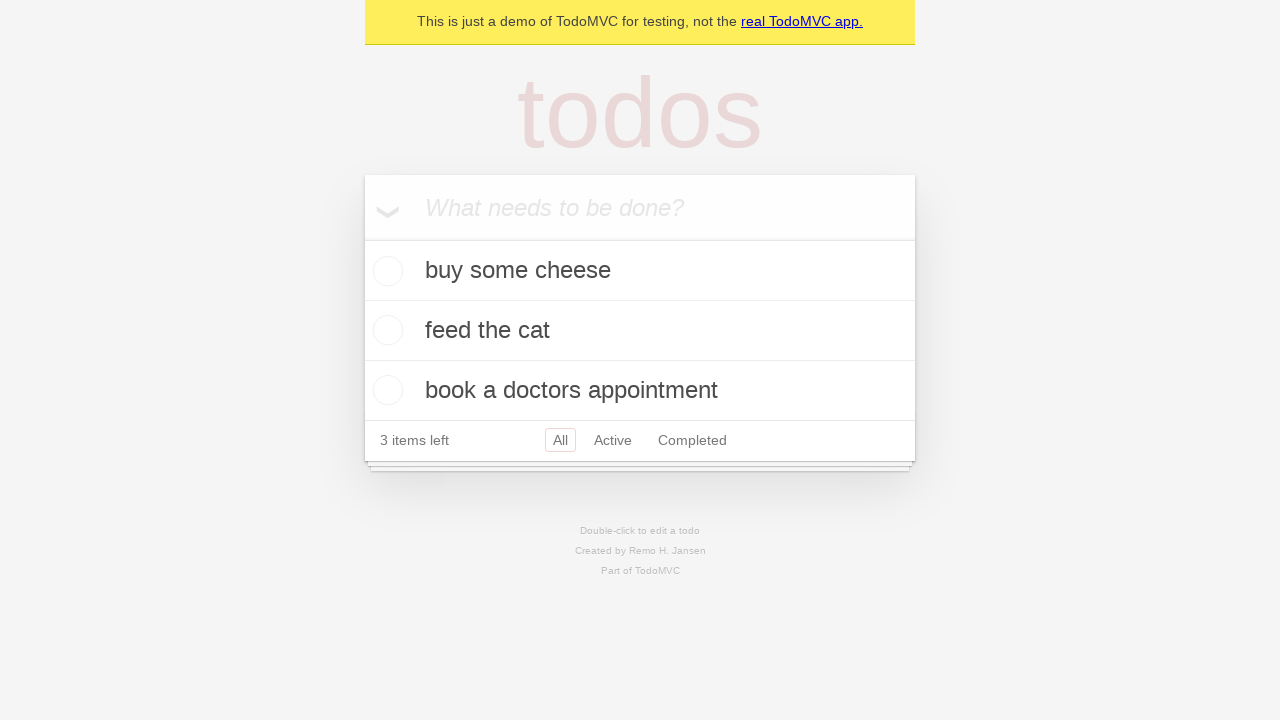

Checked toggle-all checkbox to mark all items as complete at (362, 238) on .toggle-all
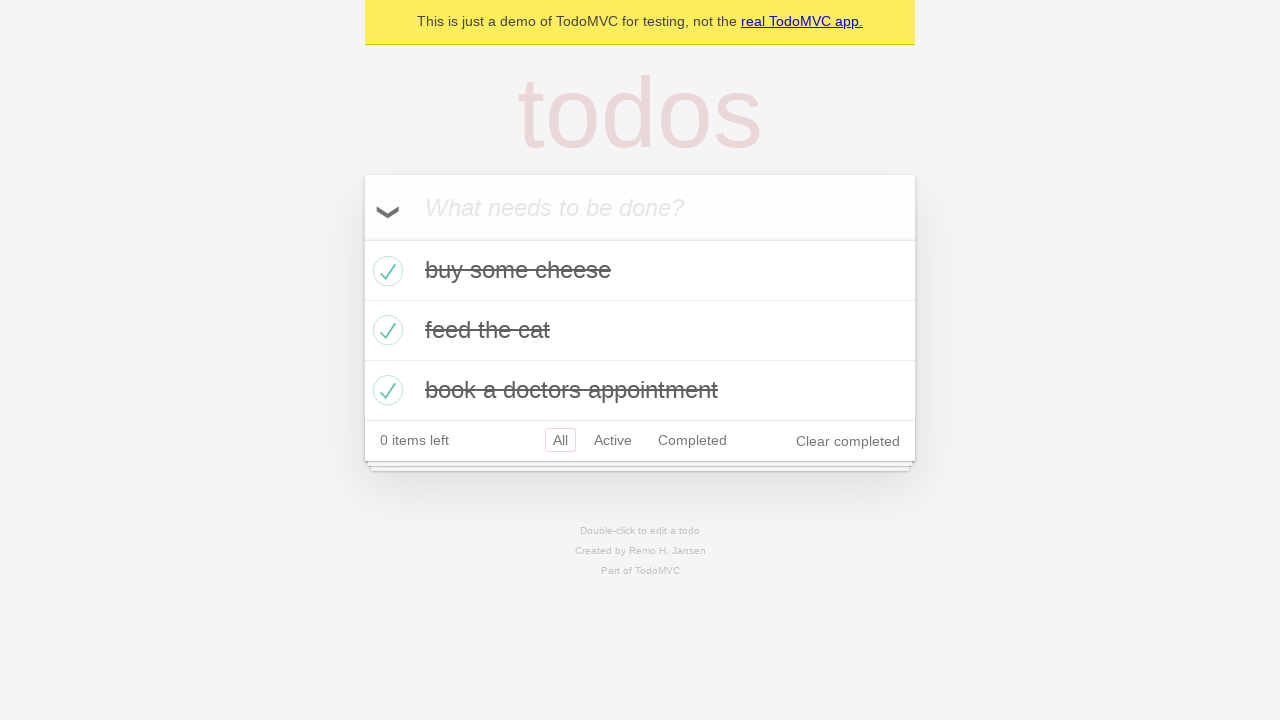

Unchecked toggle-all checkbox to clear complete state of all items at (362, 238) on .toggle-all
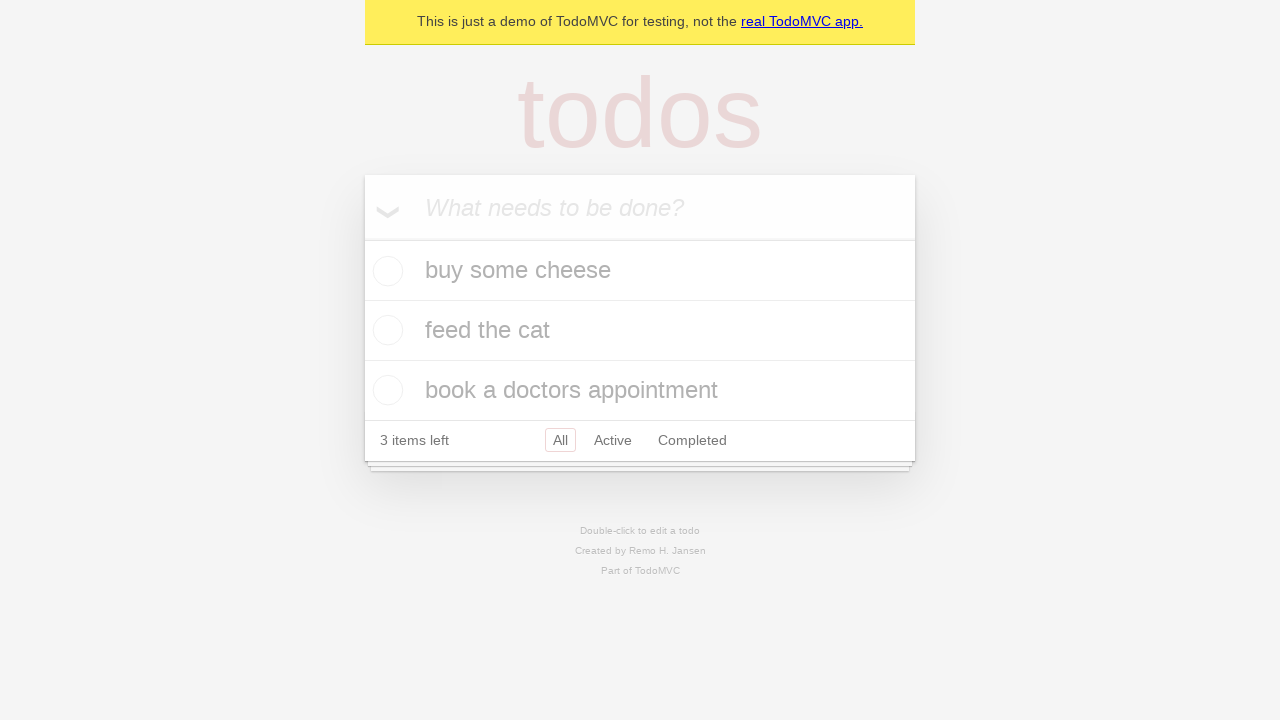

Verified all items no longer have completed class
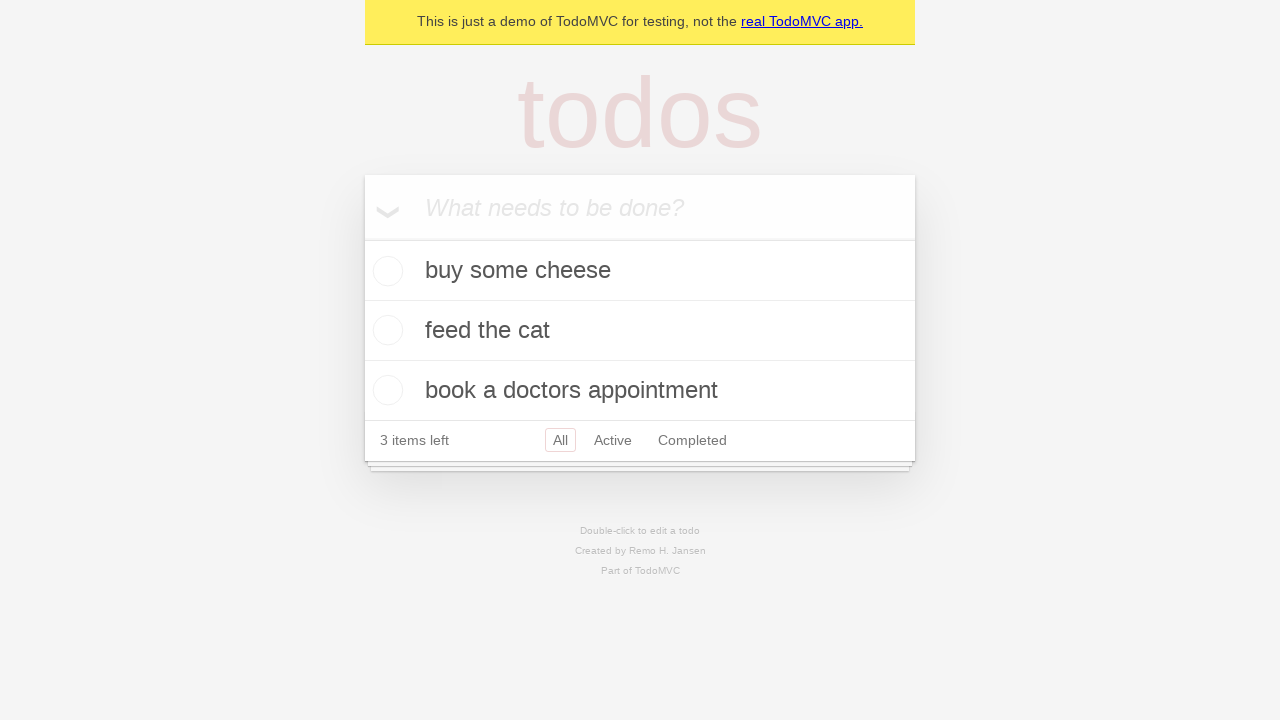

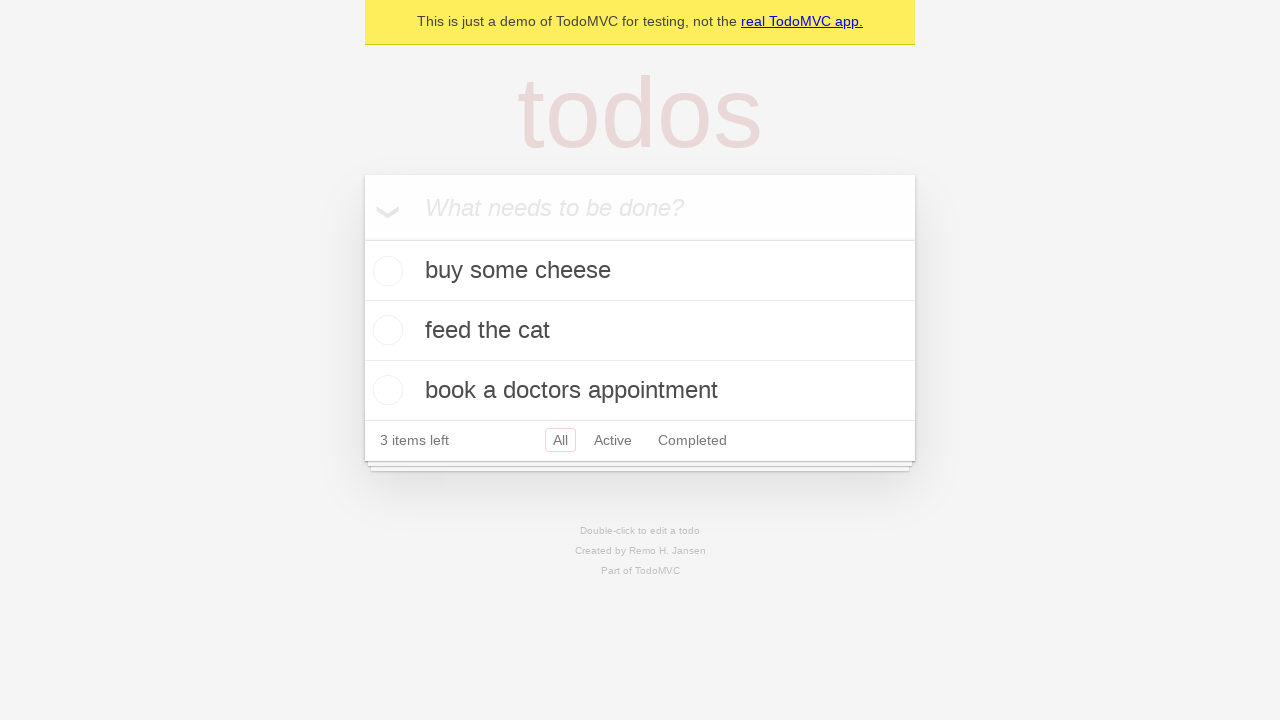